Tests a Chinese typing practice website by navigating to the page and typing sample text into the active input element

Starting URL: https://dazi.kukuw.com/?tdsourcetag=s_pctim_aiomsg

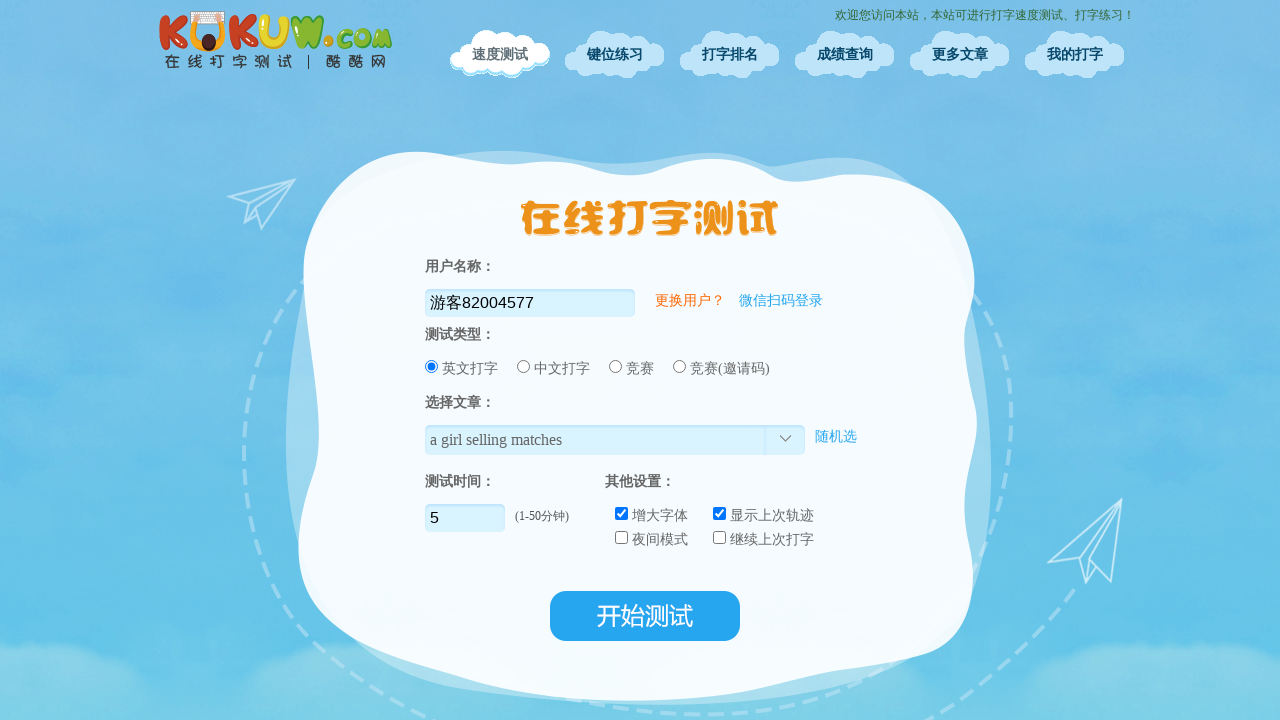

Waited for page to reach networkidle state
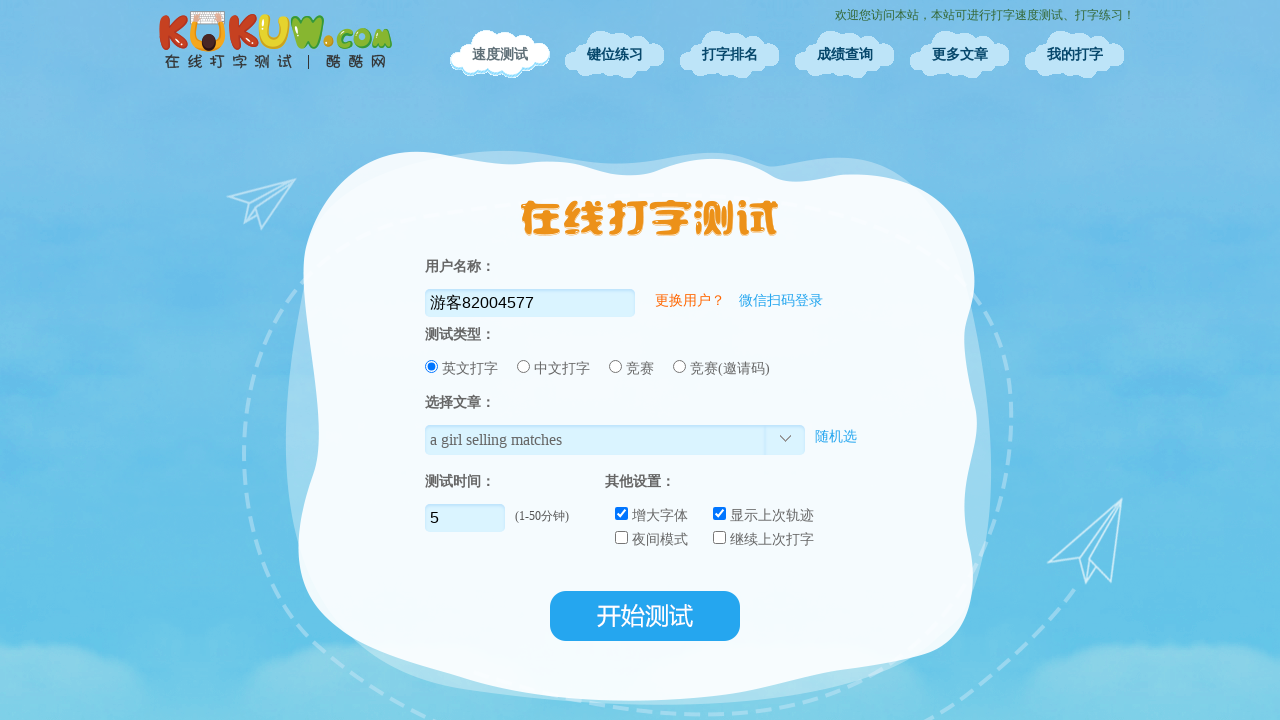

Waited 3 seconds for typing area to be ready
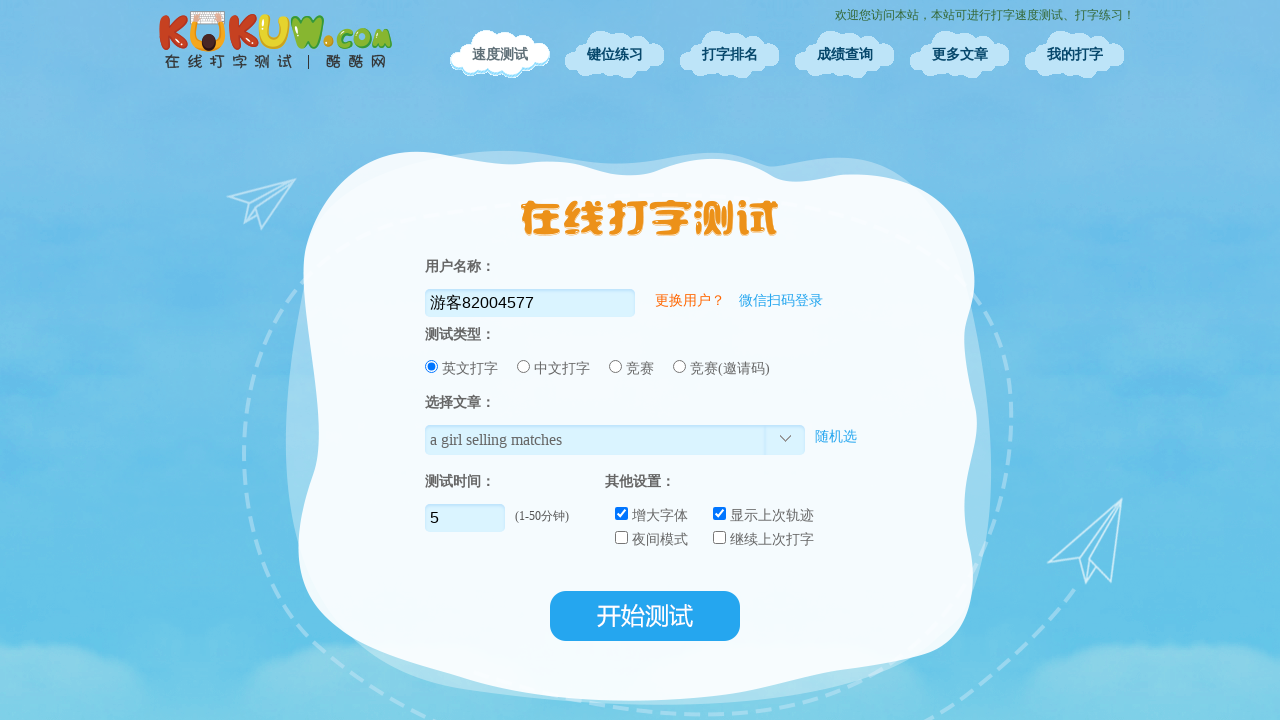

Typed sample text 'Hello World Testing' into the active input element
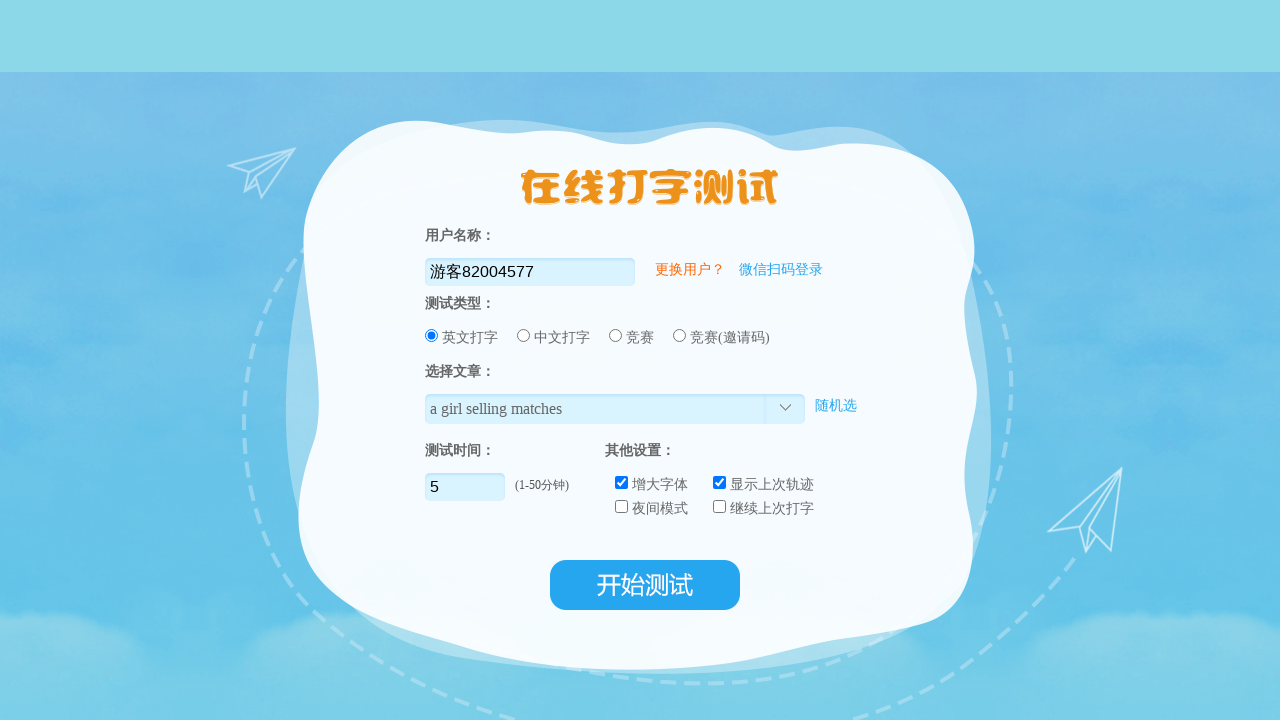

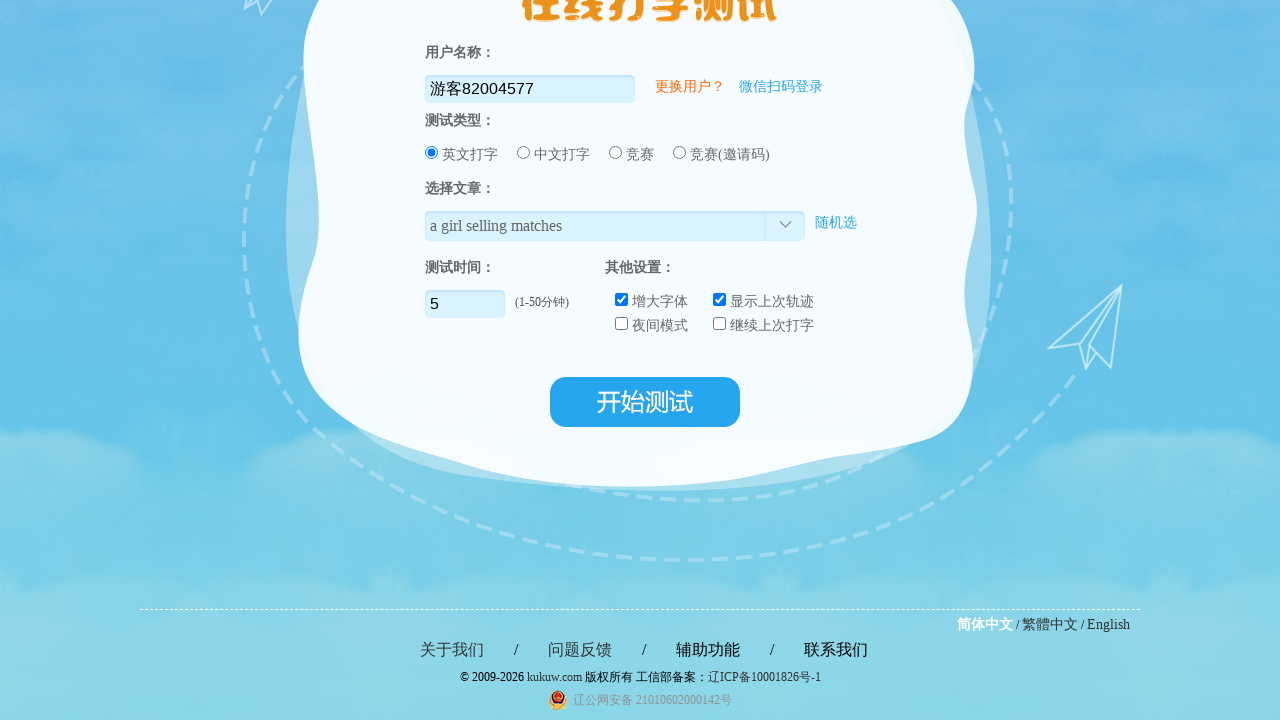